Tests editing a todo item by double-clicking and entering new text

Starting URL: https://demo.playwright.dev/todomvc

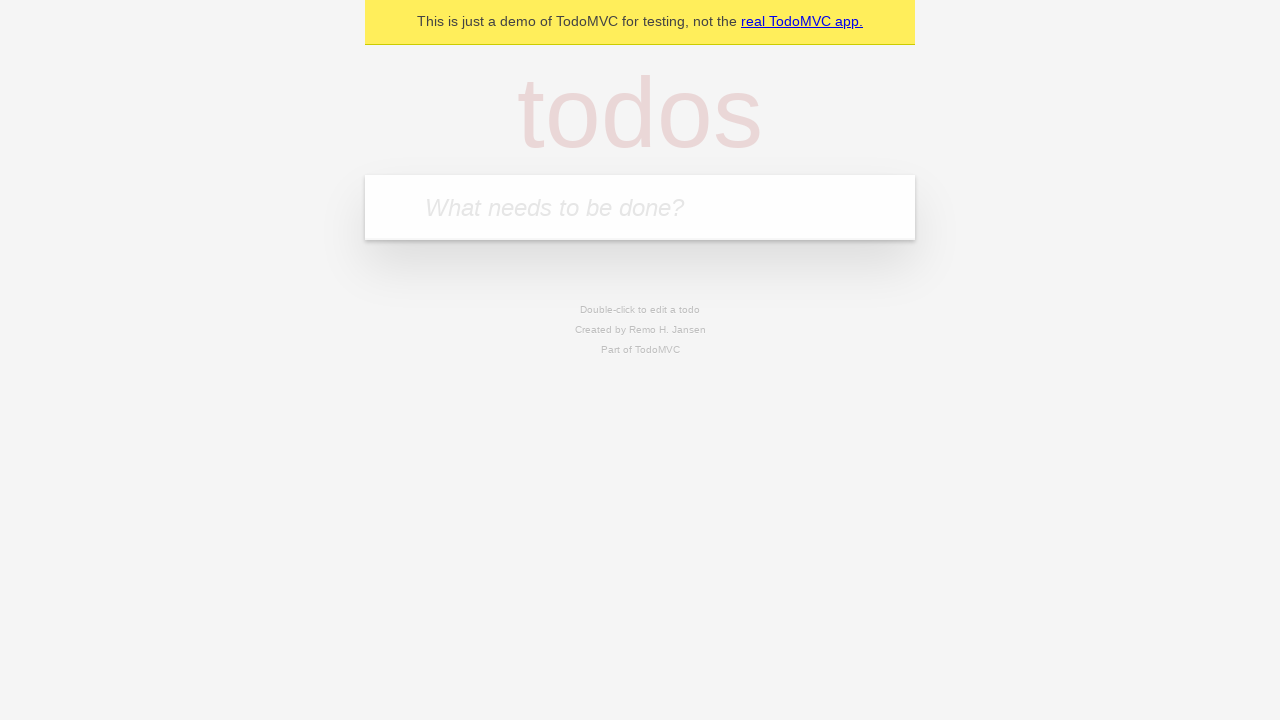

Filled new todo field with 'buy some cheese' on internal:attr=[placeholder="What needs to be done?"i]
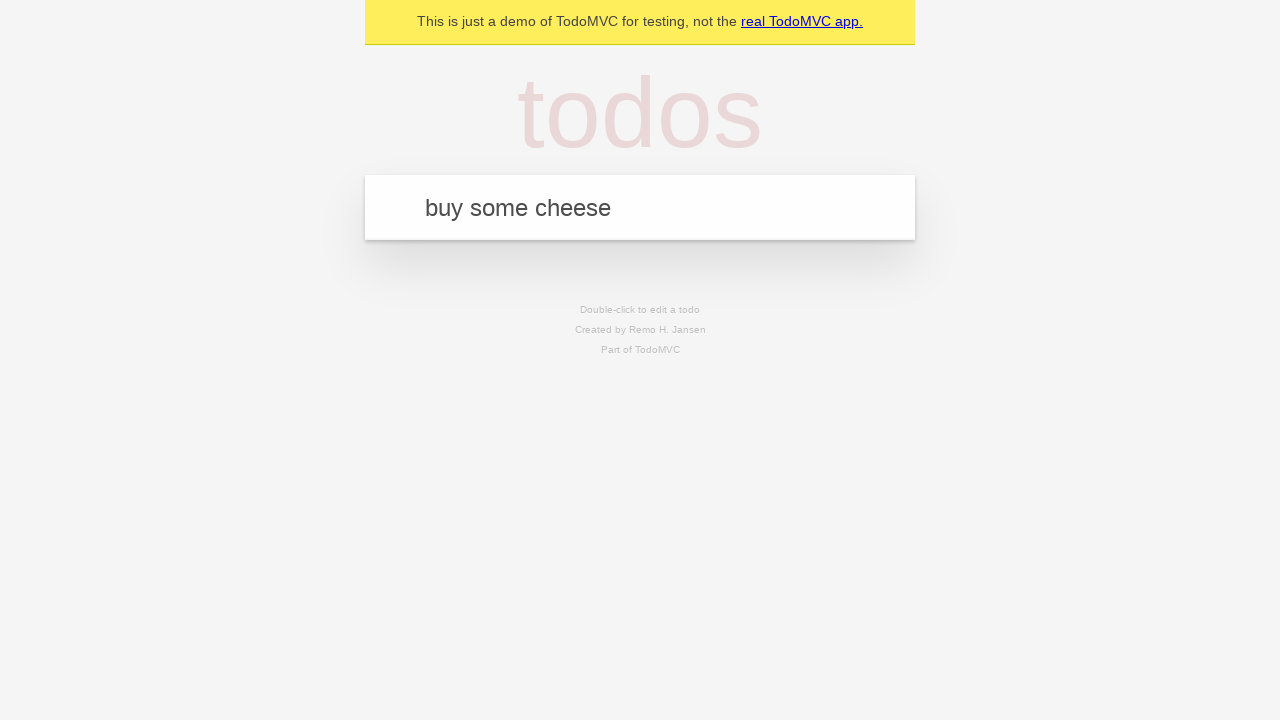

Pressed Enter to add first todo on internal:attr=[placeholder="What needs to be done?"i]
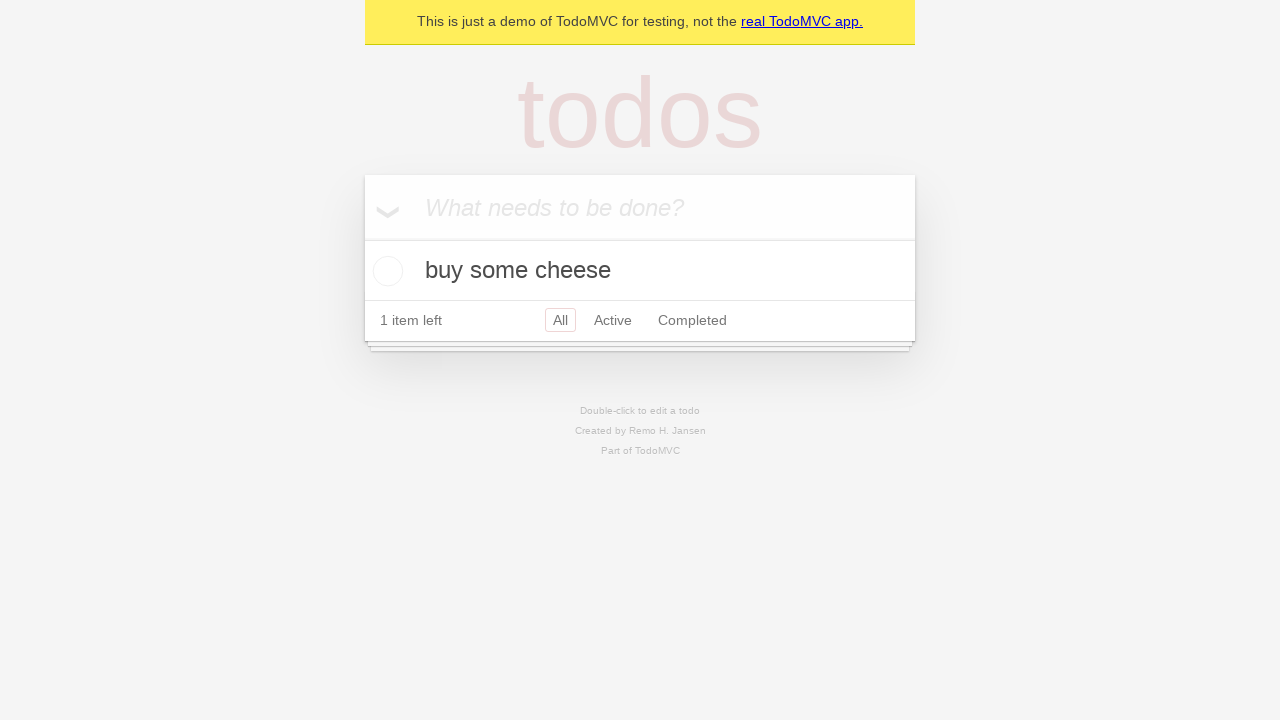

Filled new todo field with 'feed the cat' on internal:attr=[placeholder="What needs to be done?"i]
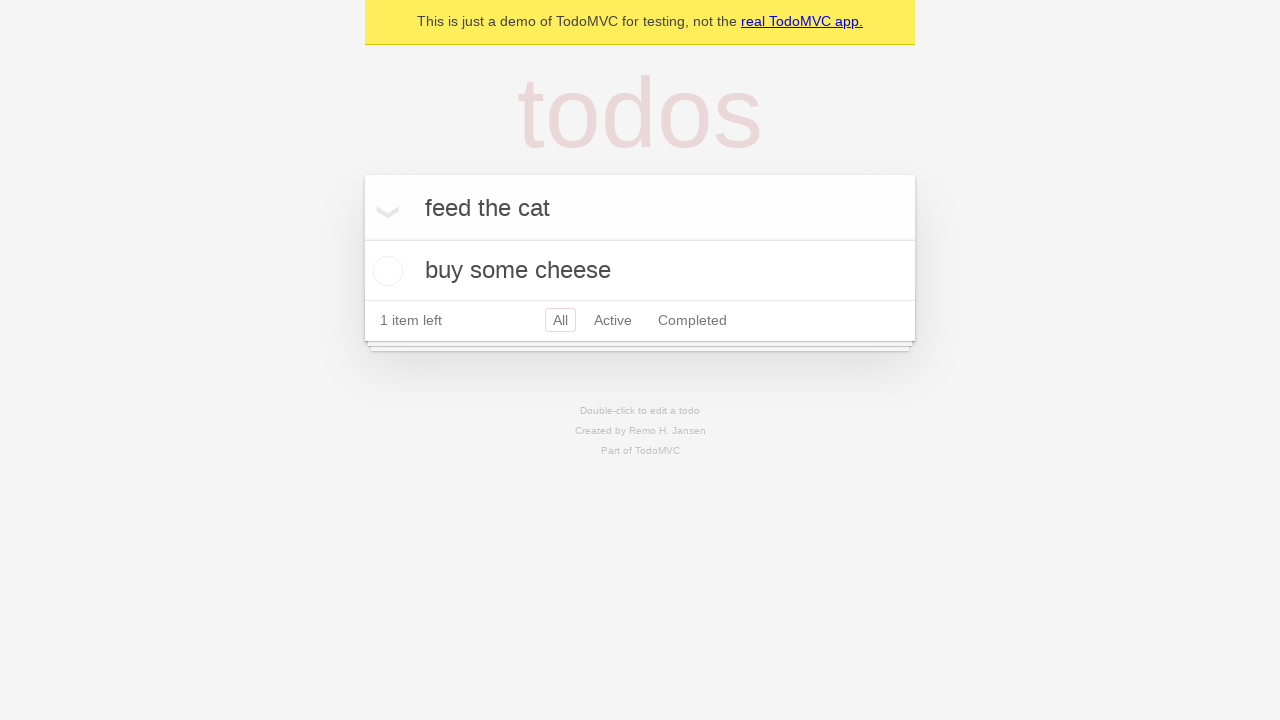

Pressed Enter to add second todo on internal:attr=[placeholder="What needs to be done?"i]
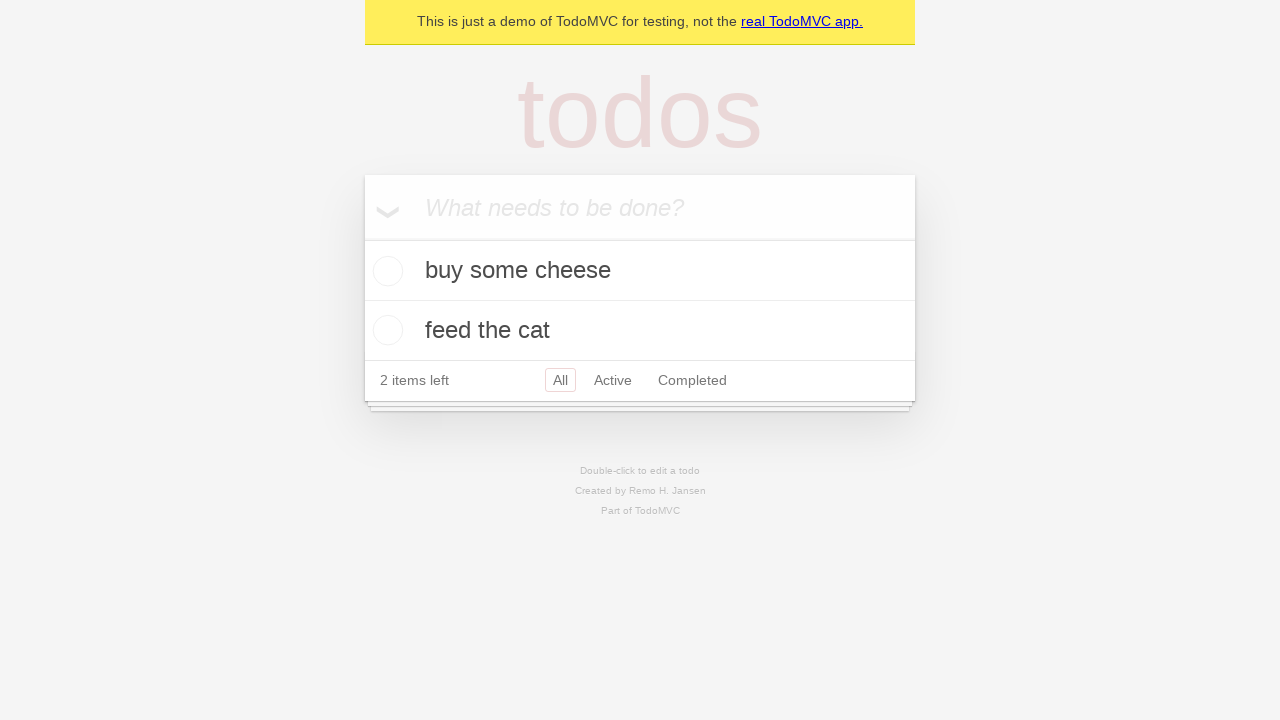

Filled new todo field with 'book a doctors appointment' on internal:attr=[placeholder="What needs to be done?"i]
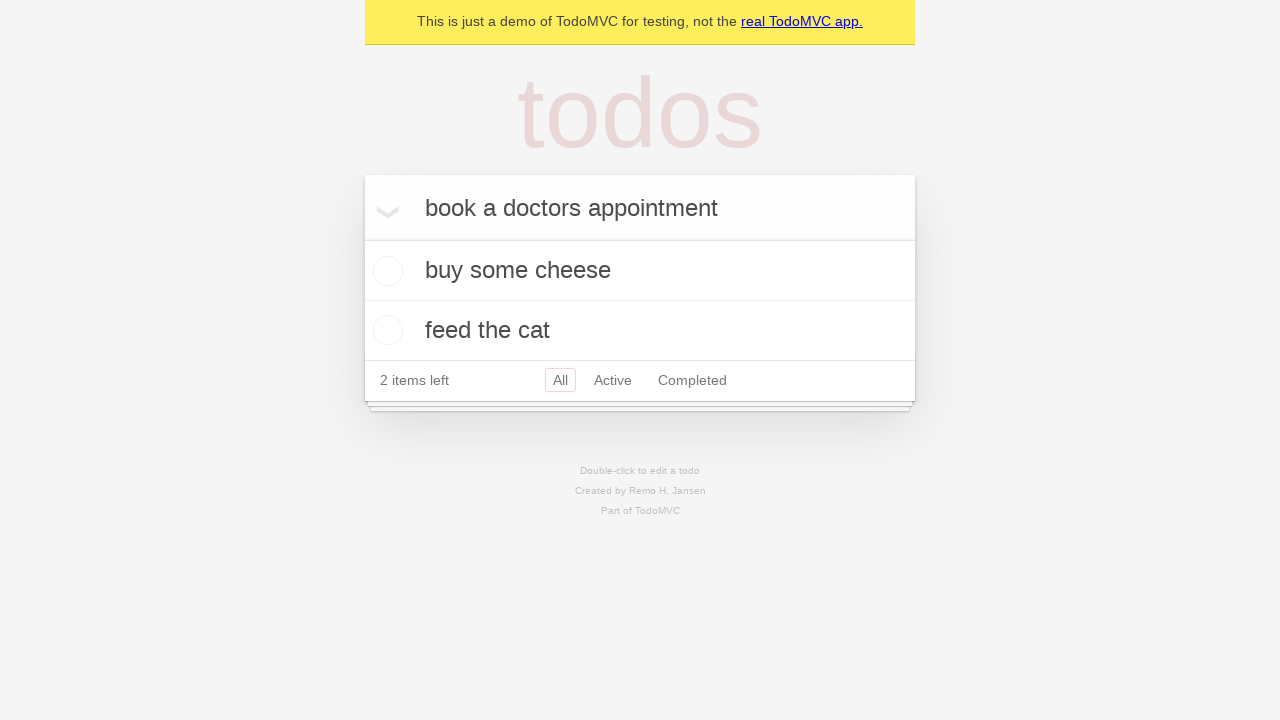

Pressed Enter to add third todo on internal:attr=[placeholder="What needs to be done?"i]
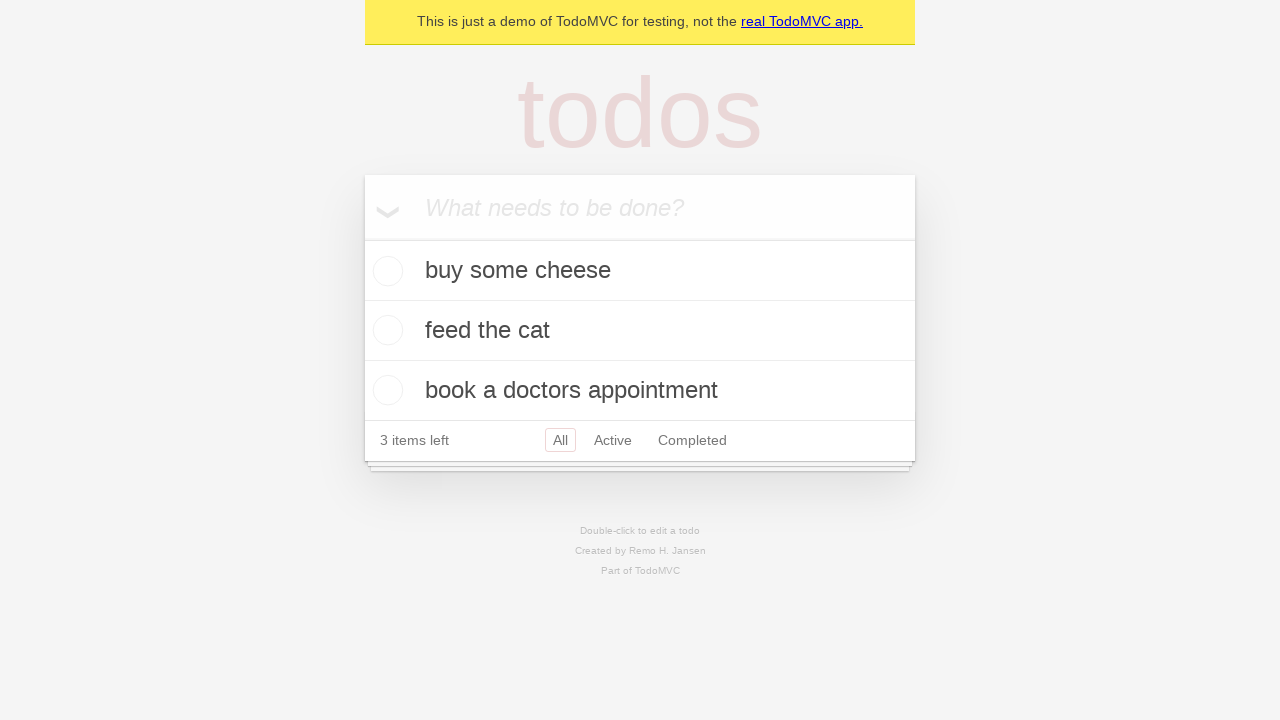

Waited for all three todos to be rendered
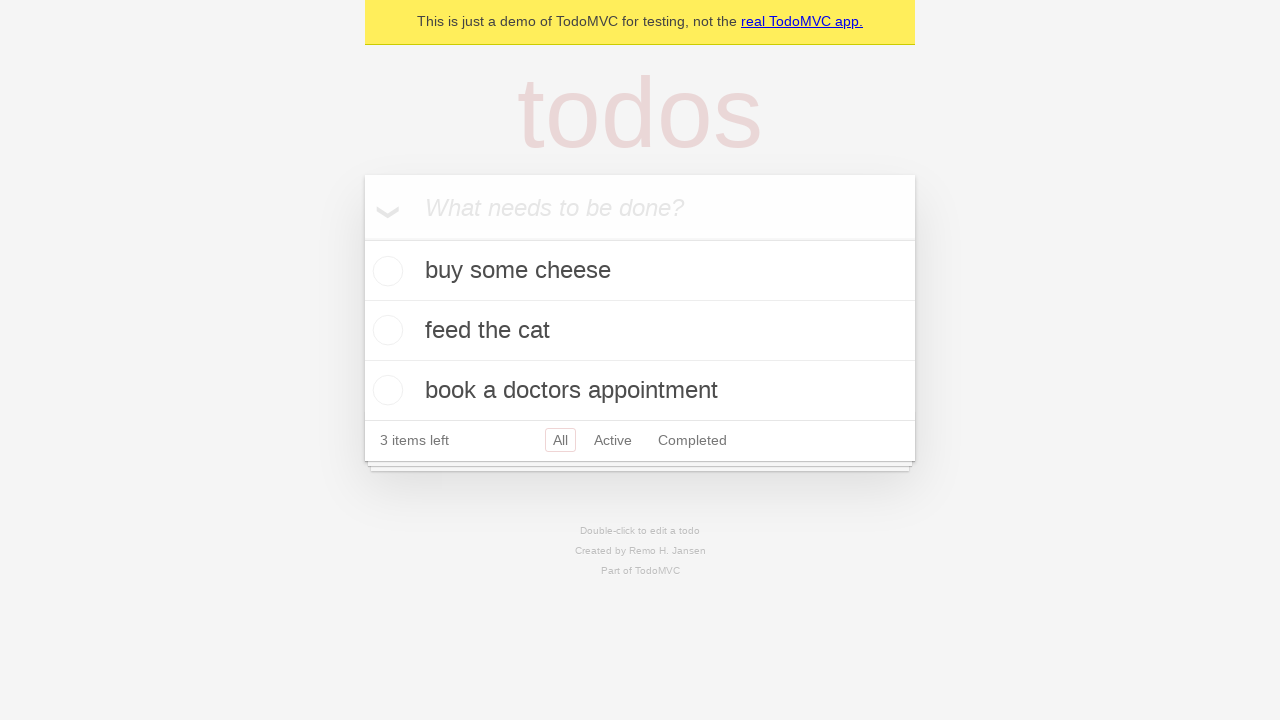

Double-clicked on second todo to enter edit mode at (640, 331) on internal:testid=[data-testid="todo-item"s] >> nth=1
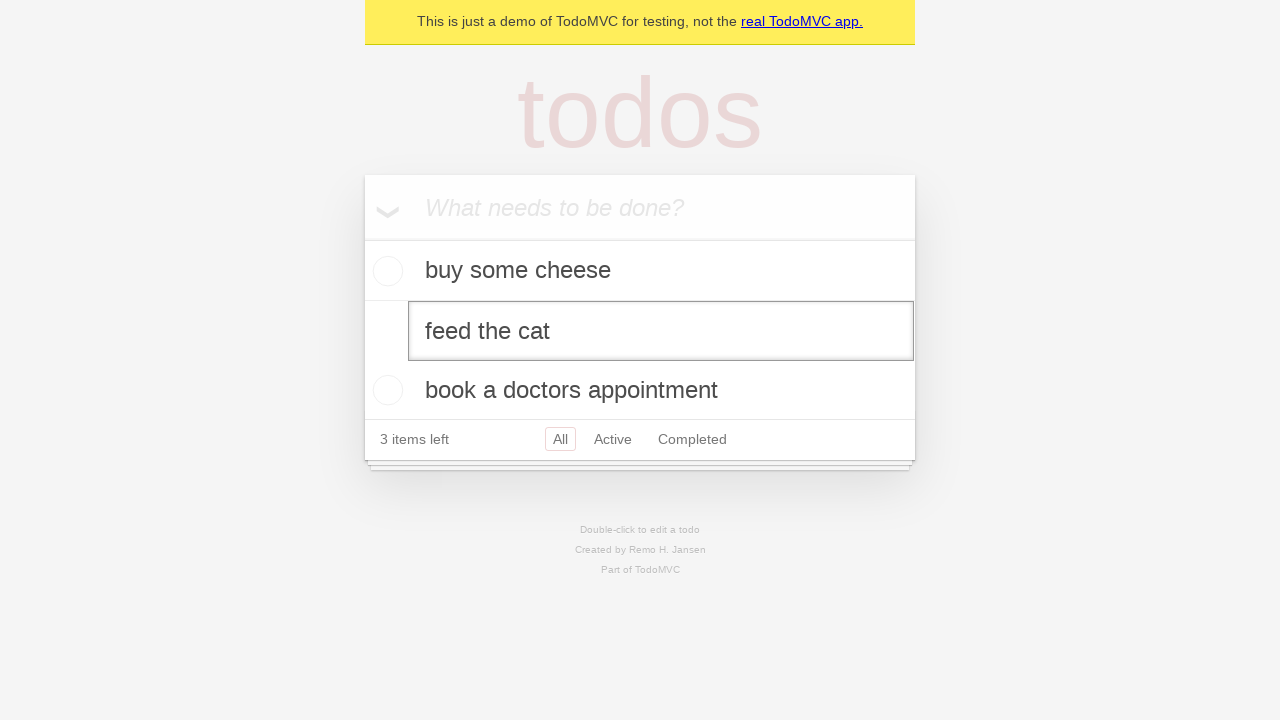

Changed second todo text to 'buy some sausages' on internal:testid=[data-testid="todo-item"s] >> nth=1 >> internal:role=textbox[nam
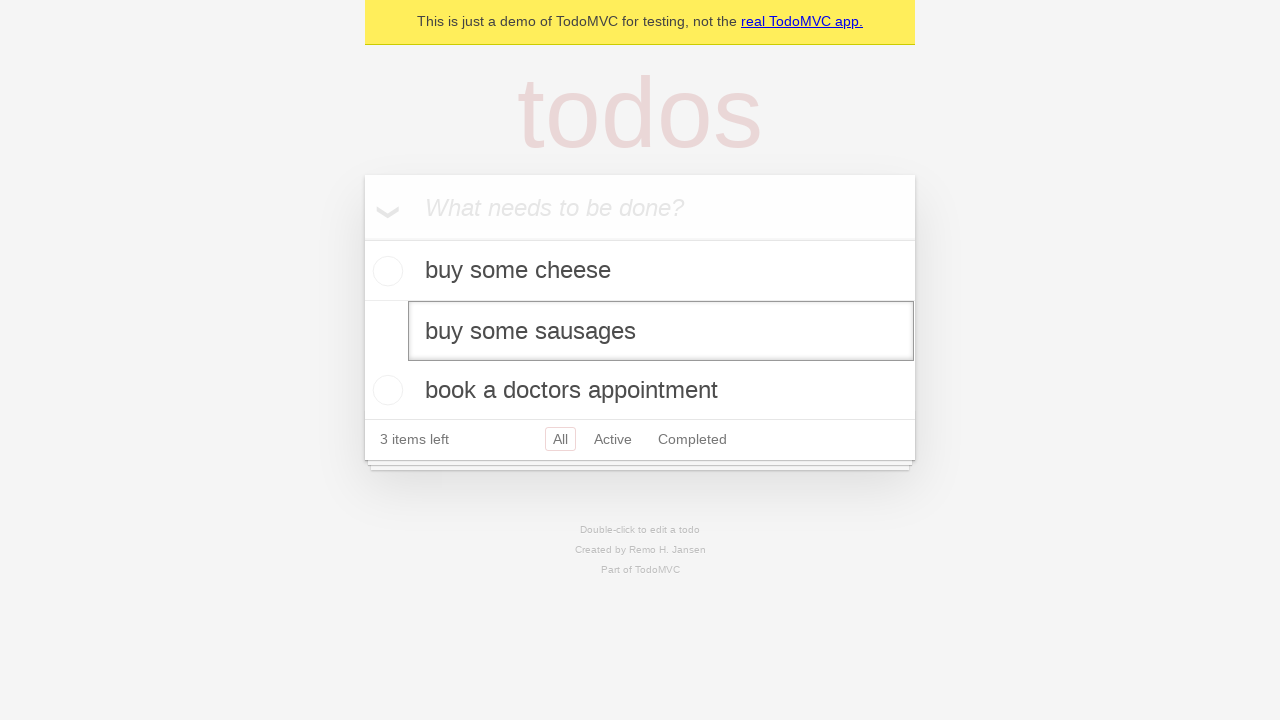

Pressed Enter to save edited todo on internal:testid=[data-testid="todo-item"s] >> nth=1 >> internal:role=textbox[nam
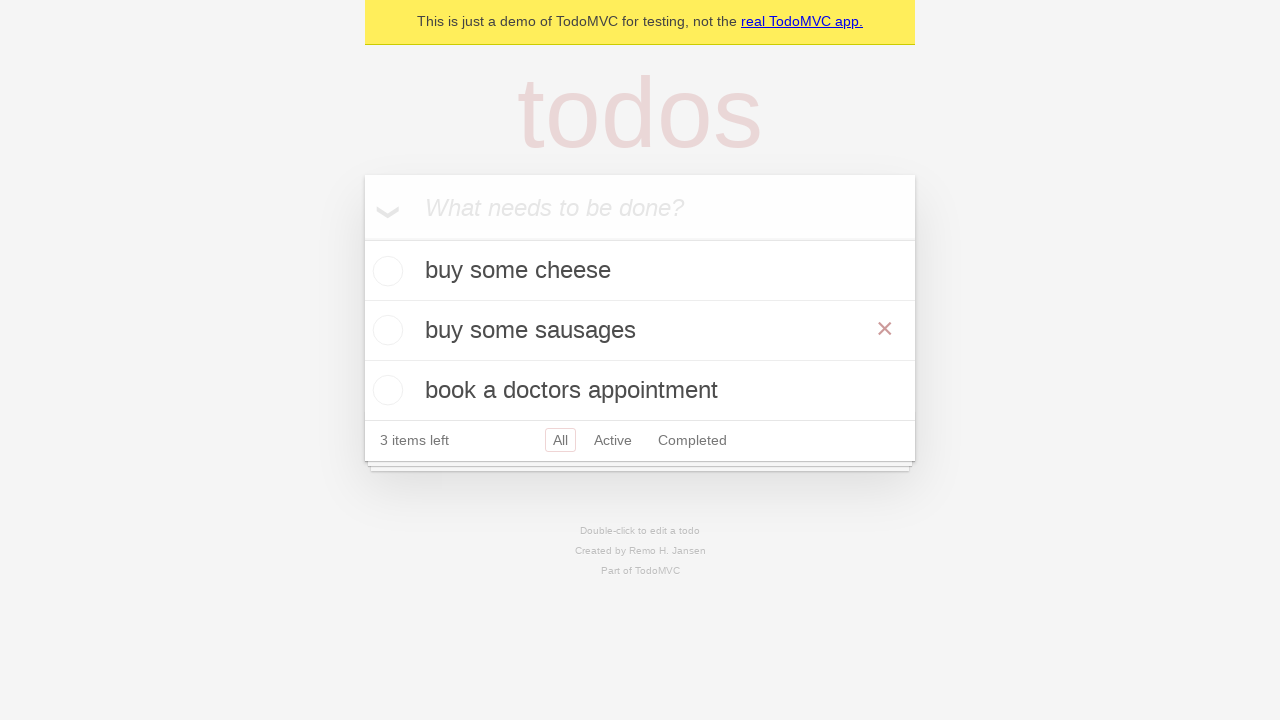

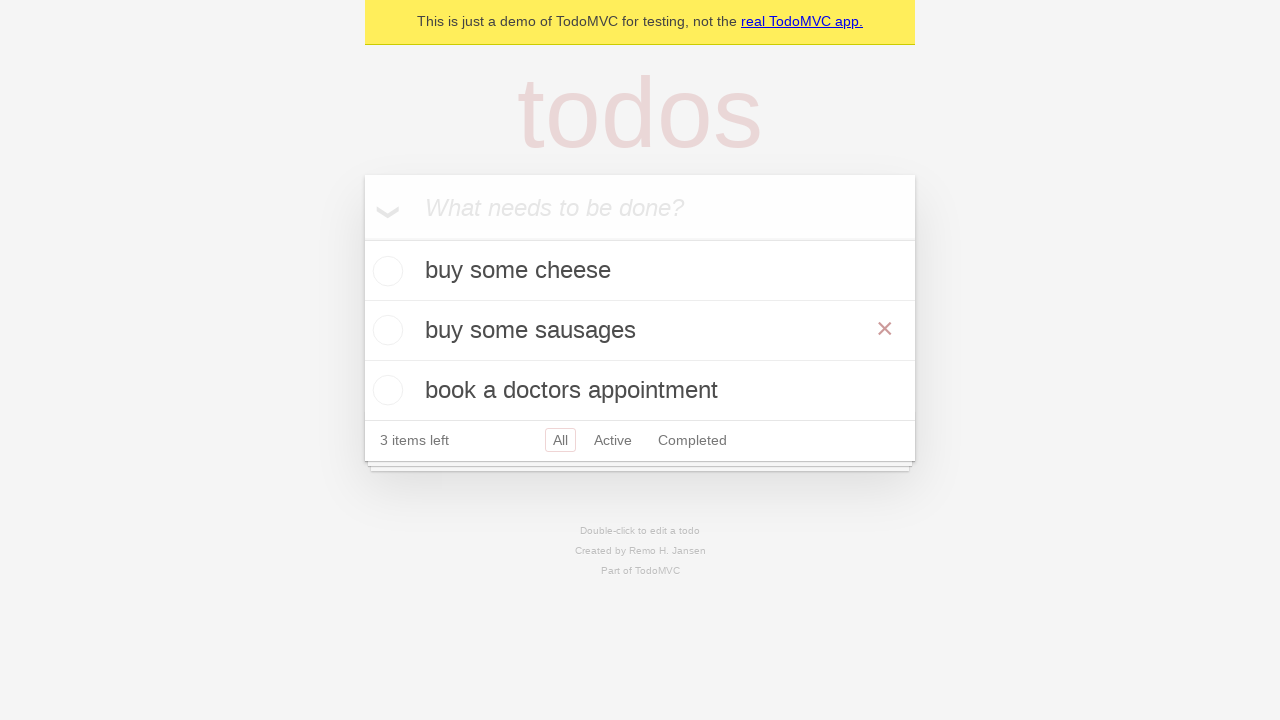